Tests pressing the tab key without targeting a specific element first, using keyboard actions, and verifies that the page correctly displays "You entered: TAB" as the result.

Starting URL: http://the-internet.herokuapp.com/key_presses

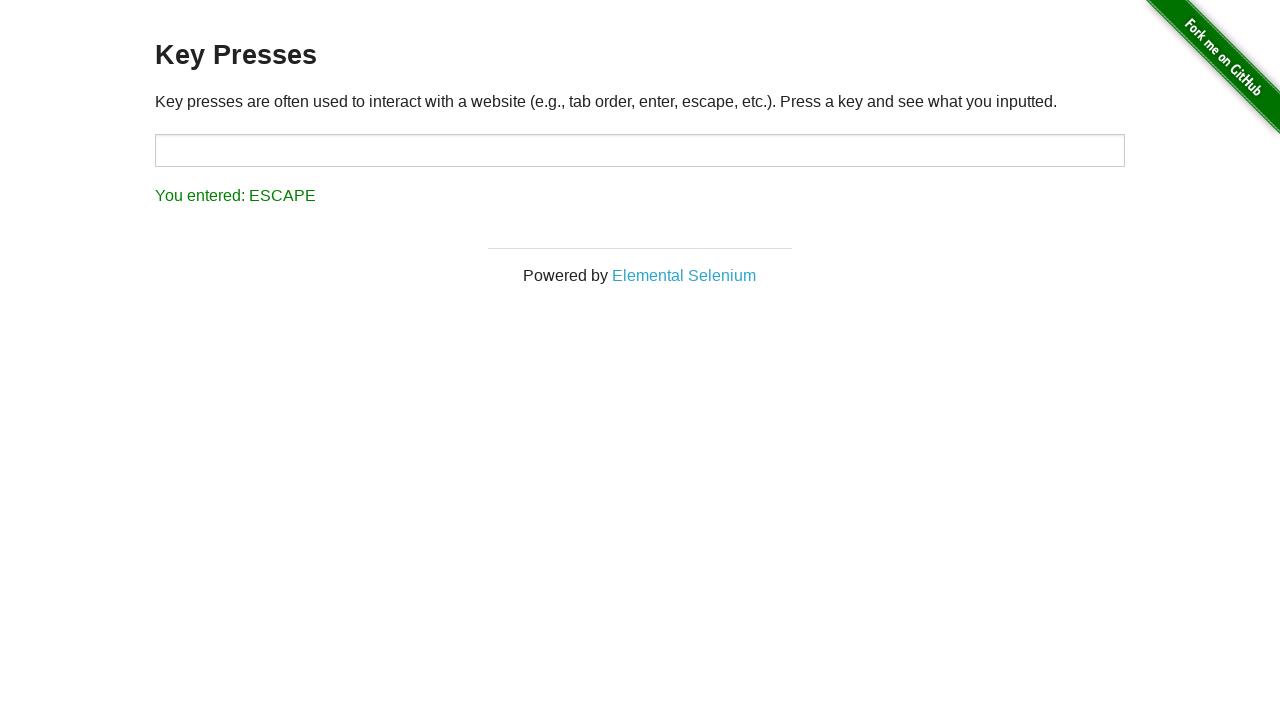

Pressed Tab key on the page
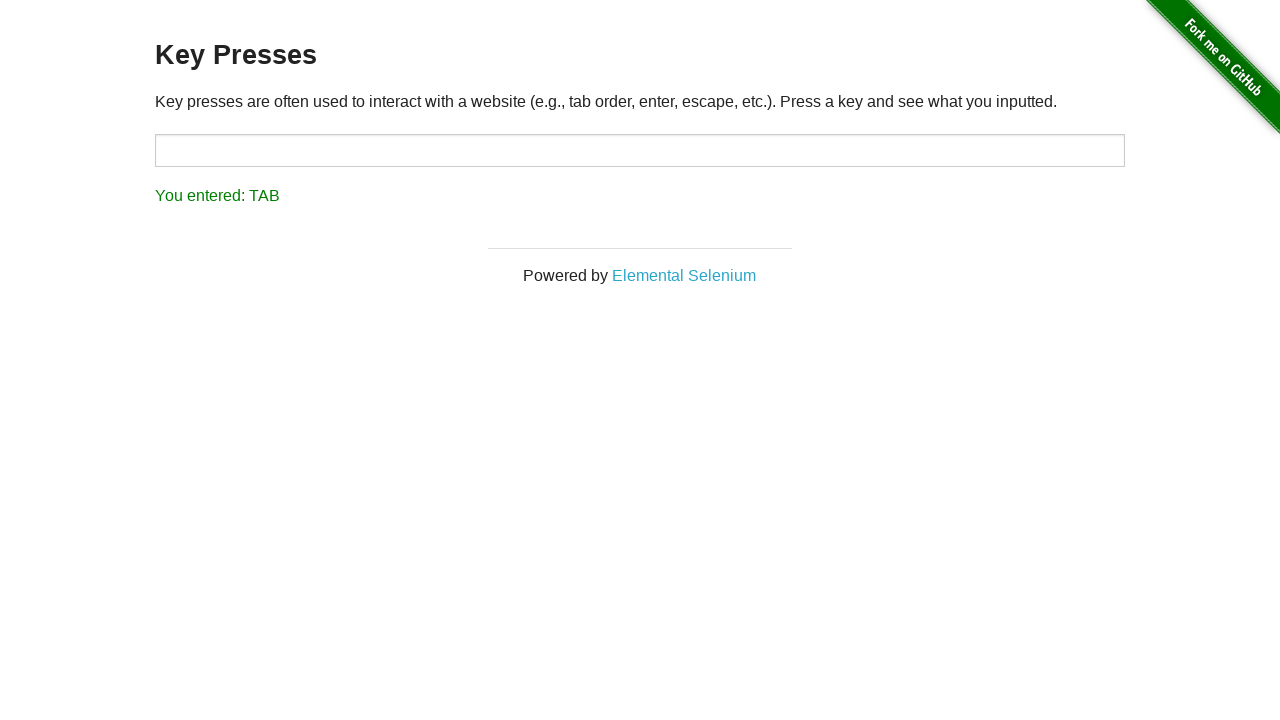

Waited for result element to appear
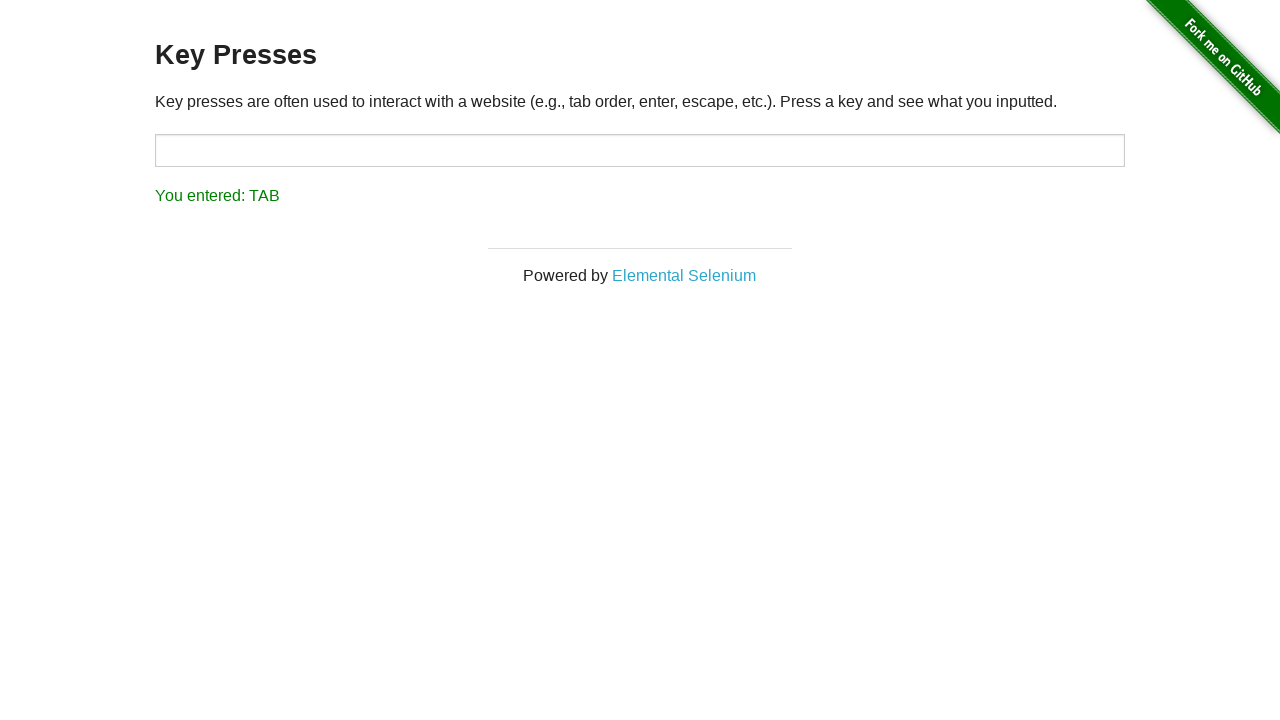

Retrieved result text content
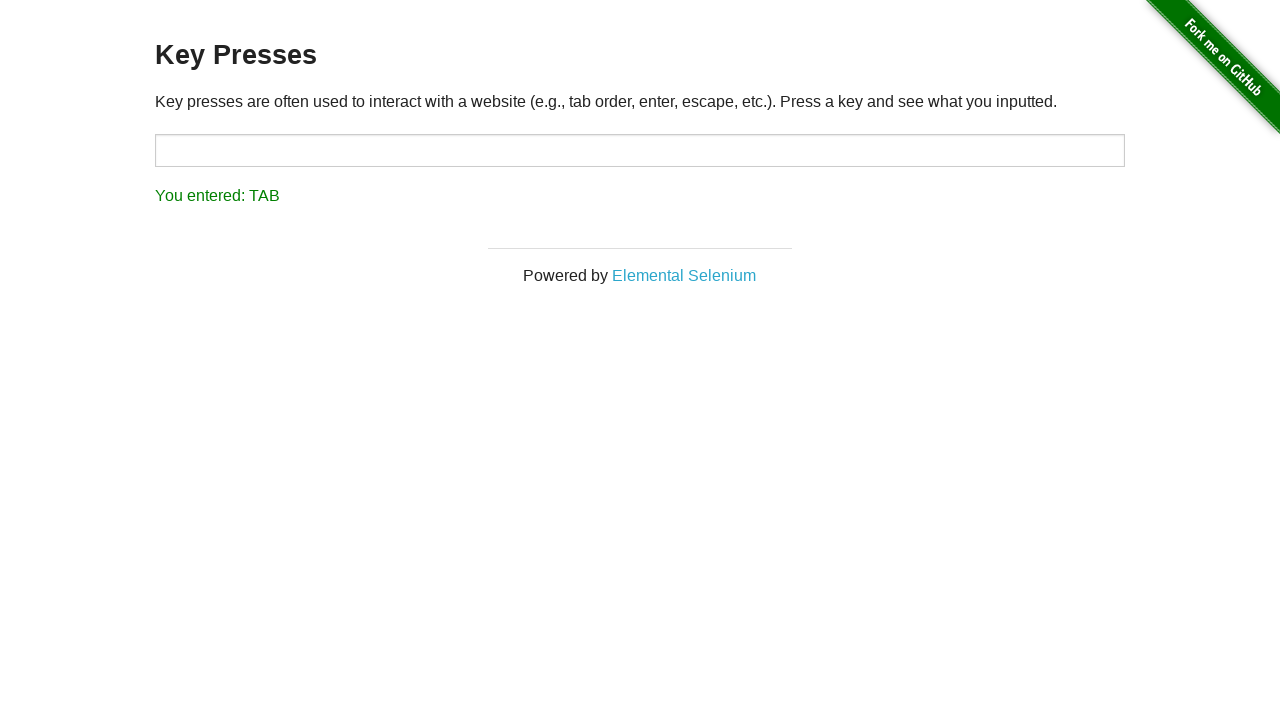

Verified result text matches expected value 'You entered: TAB'
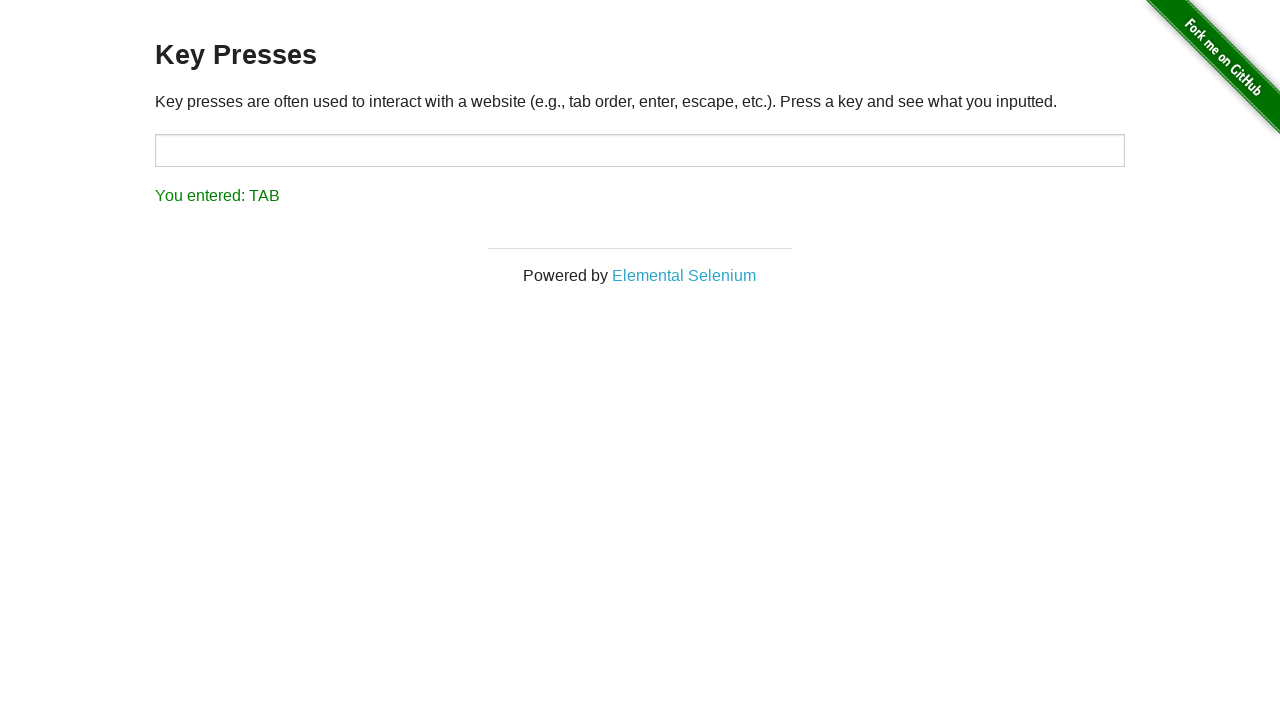

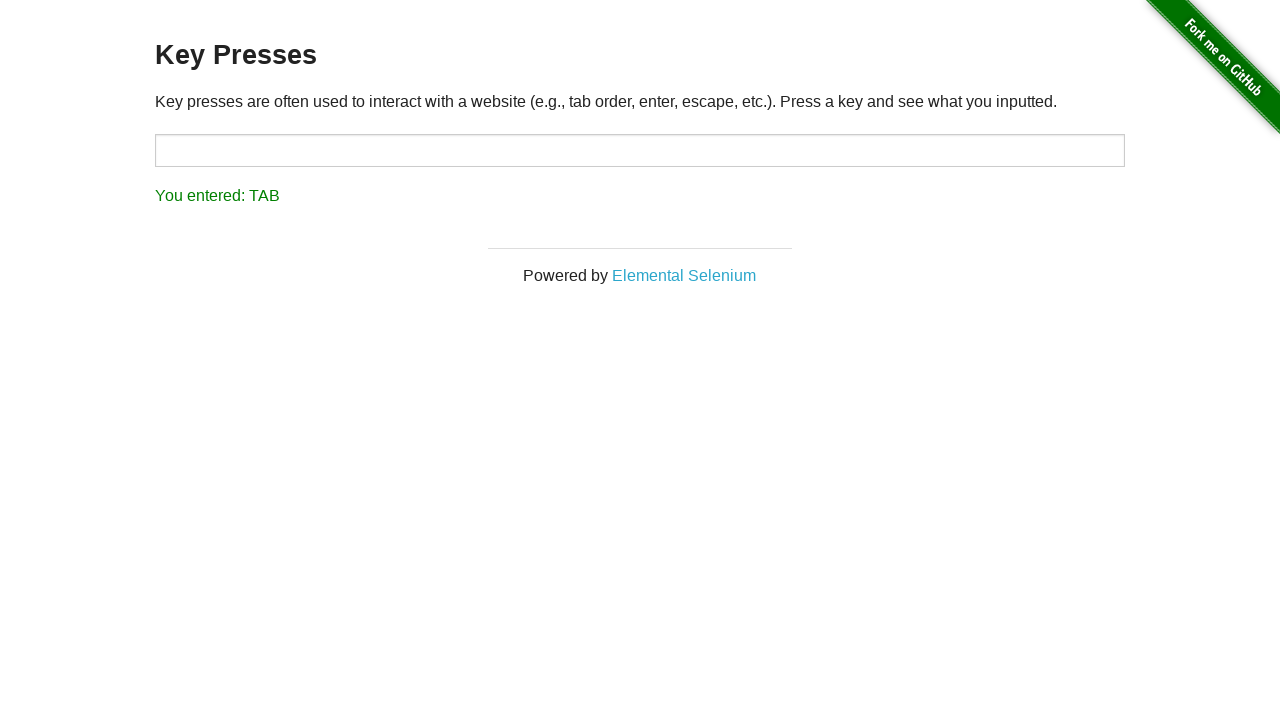